Navigates to JPL Space Images page and clicks the full image button to view the featured space image in a lightbox

Starting URL: https://data-class-jpl-space.s3.amazonaws.com/JPL_Space/index.html

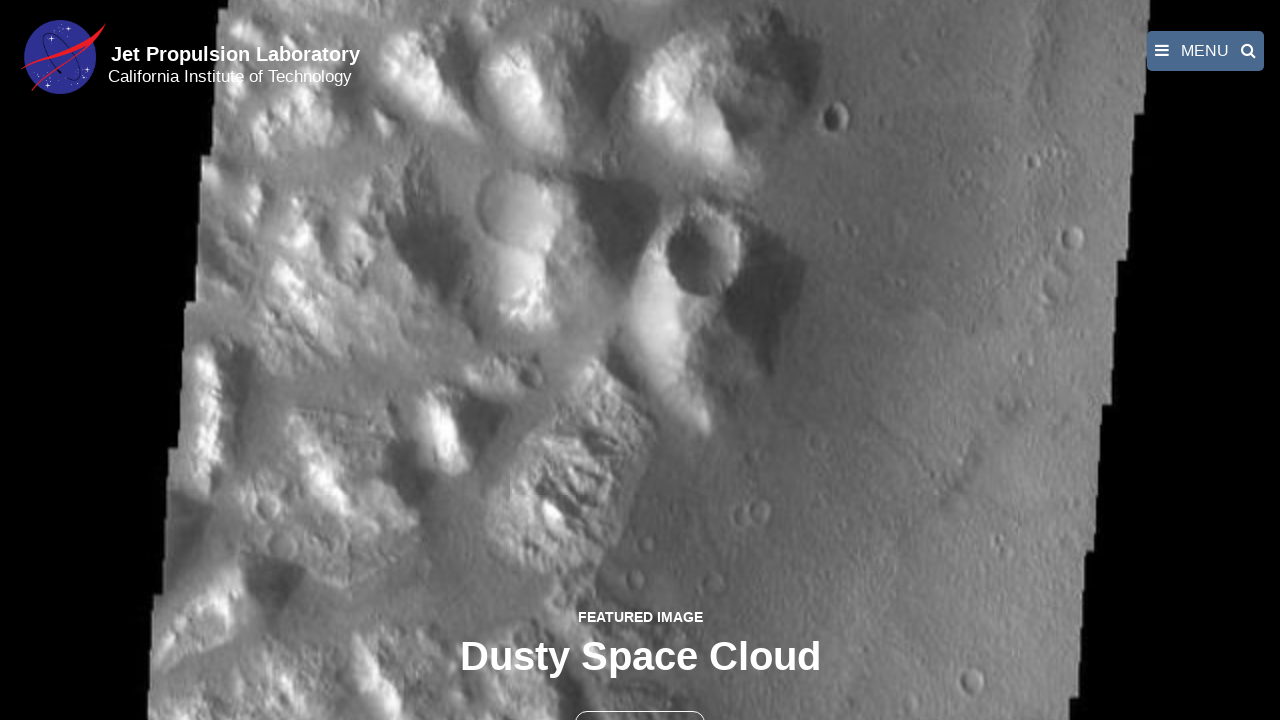

Navigated to JPL Space Images page
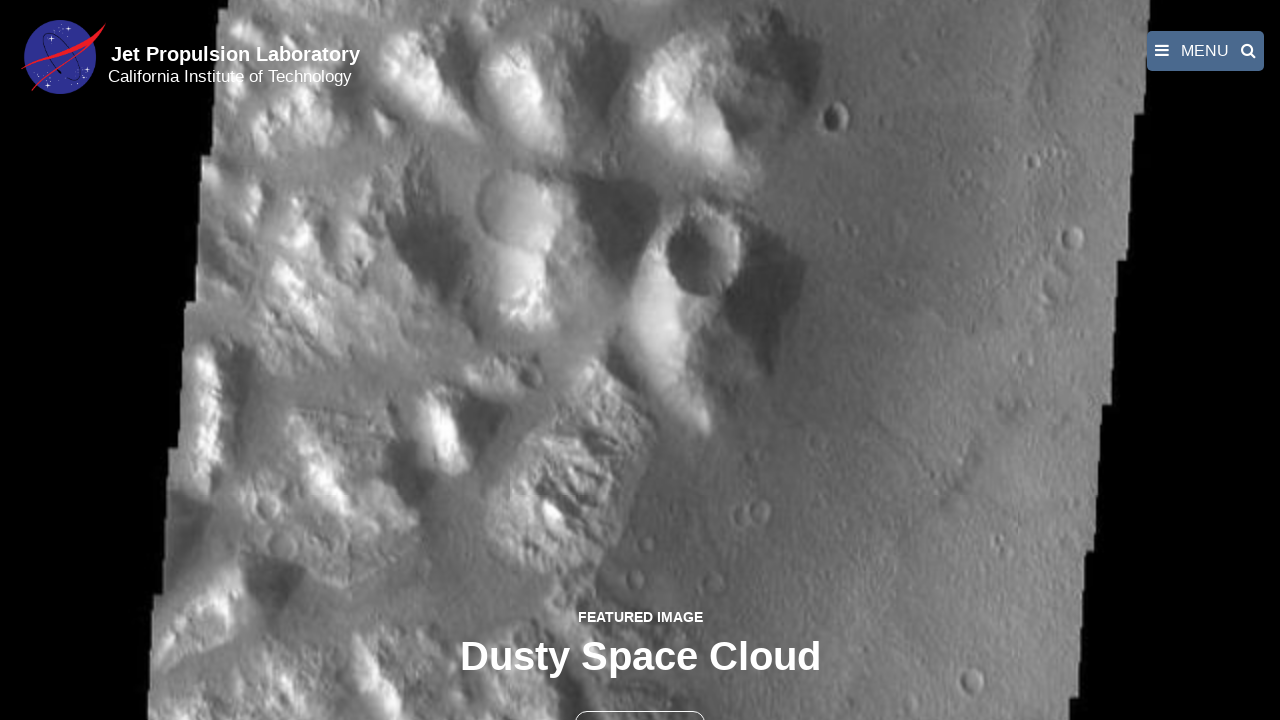

Clicked the full image button to view featured space image at (640, 699) on button >> nth=1
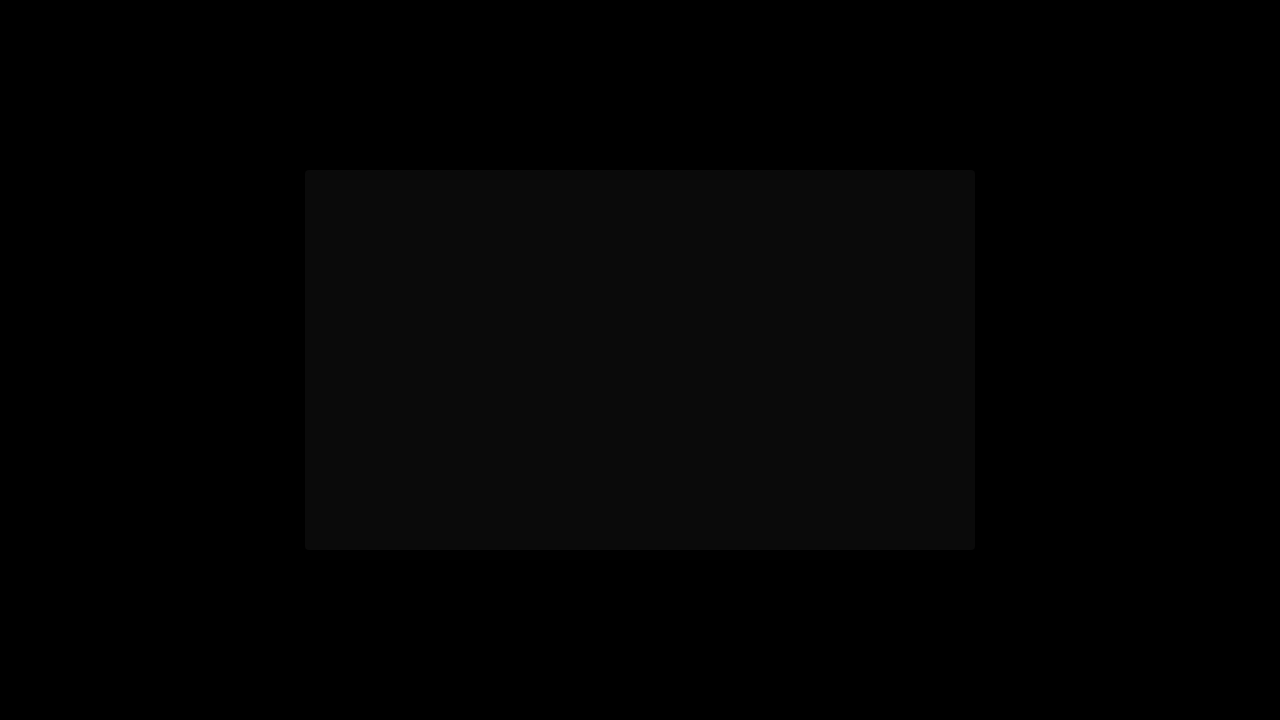

Featured space image loaded in lightbox
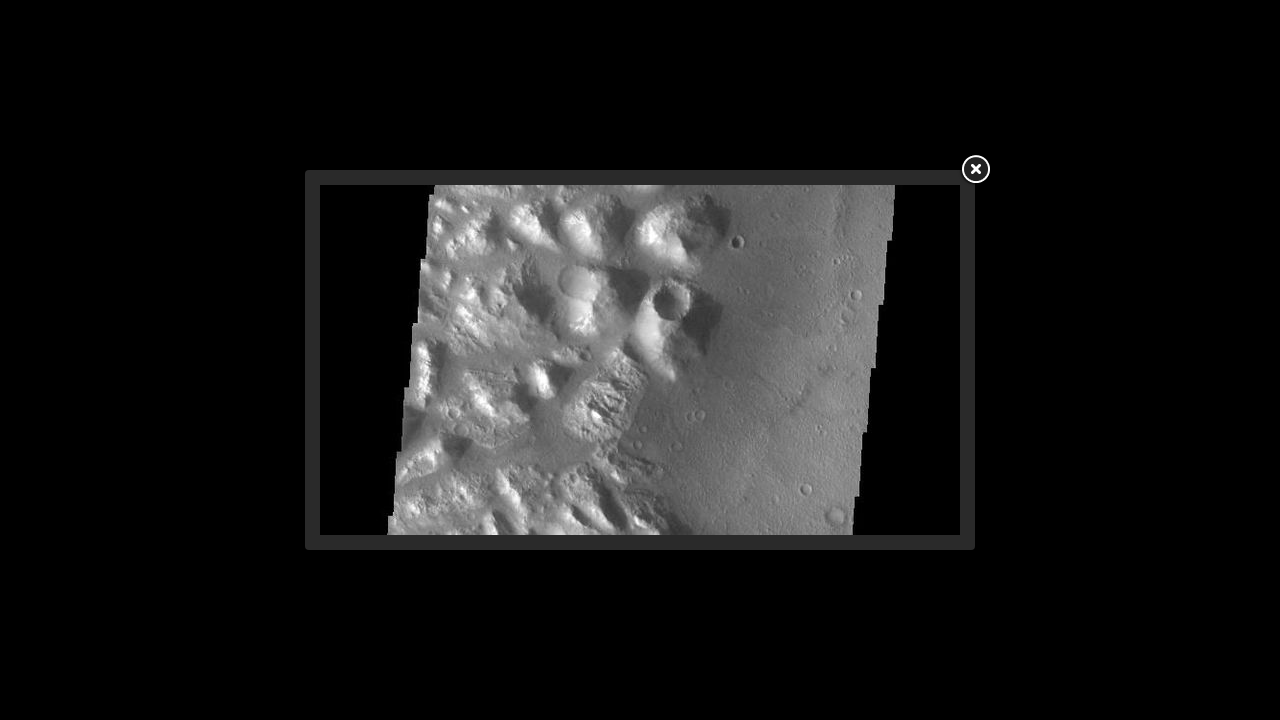

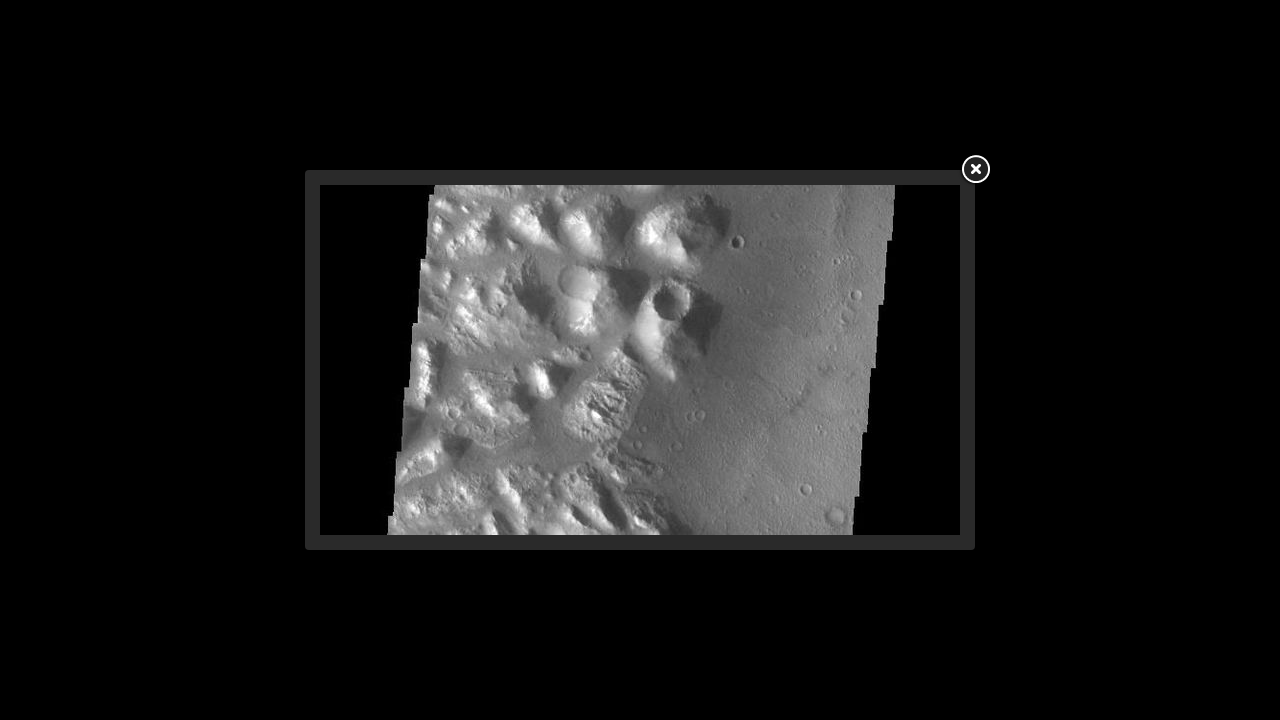